Tests closing a modal advertisement popup by clicking the close button on the entry ad page

Starting URL: https://the-internet.herokuapp.com/entry_ad

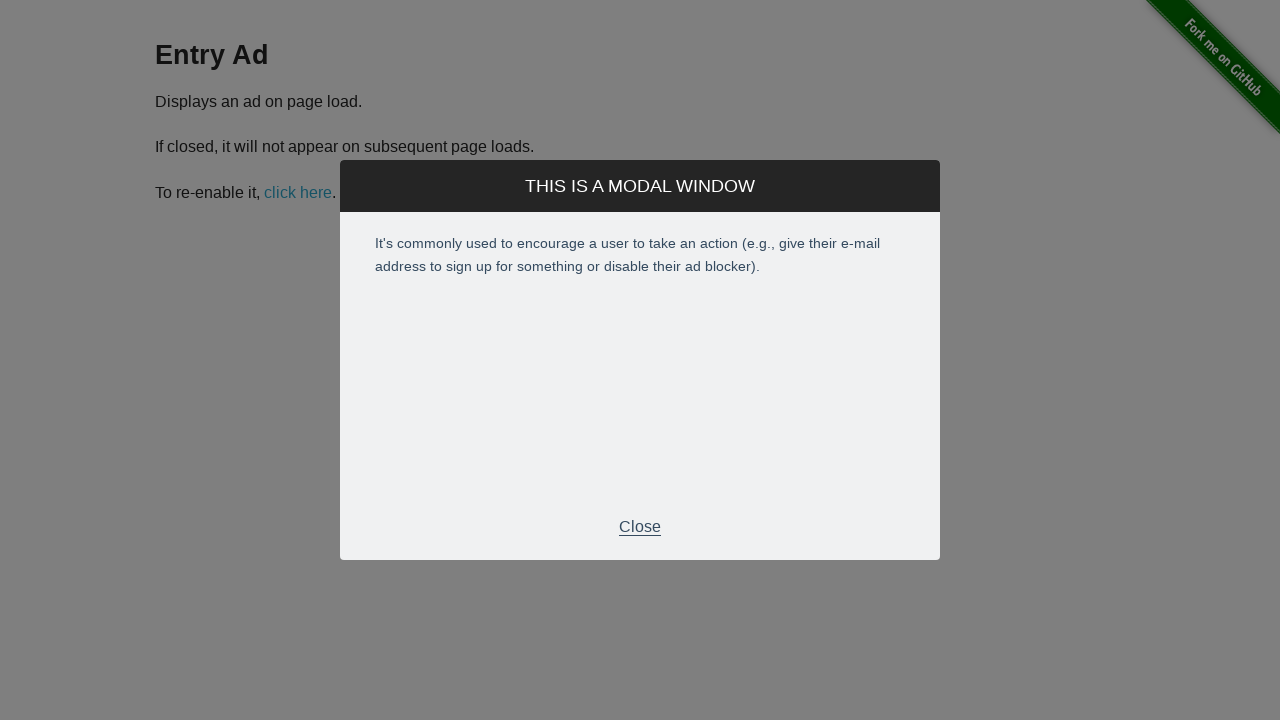

Entry ad modal appeared on the page
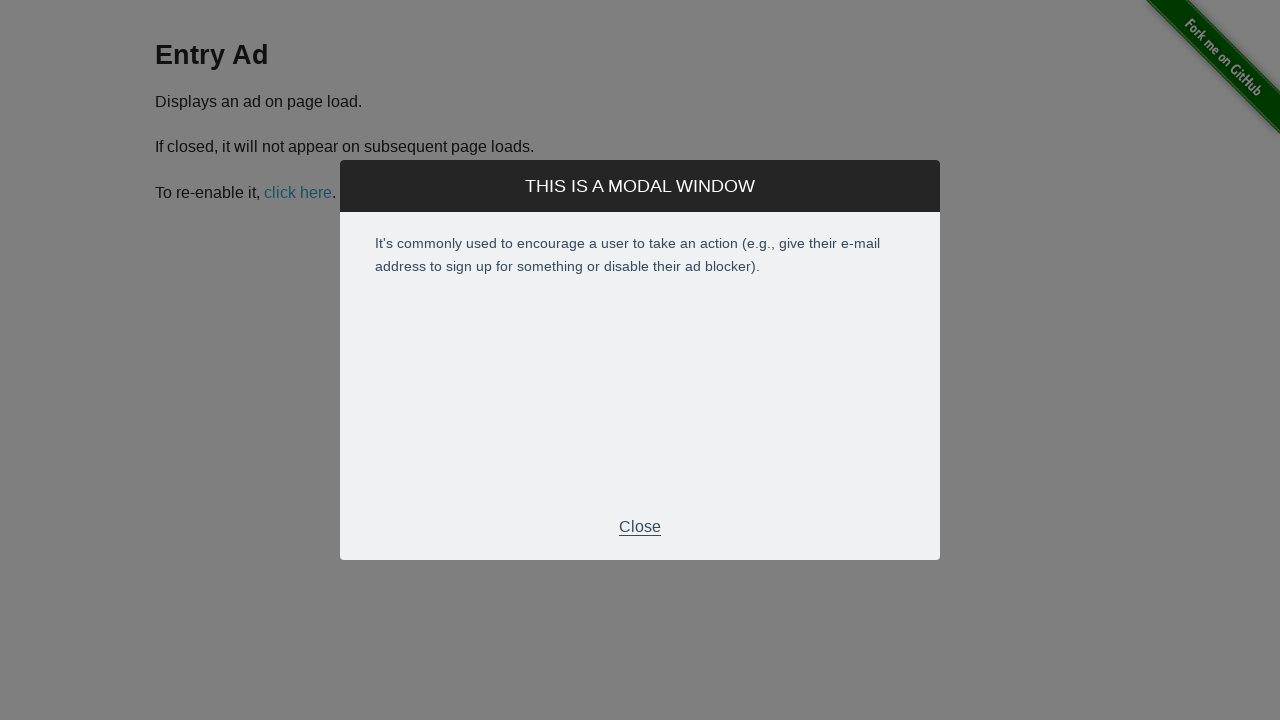

Clicked the close button on the entry ad modal at (640, 527) on div.modal-footer p
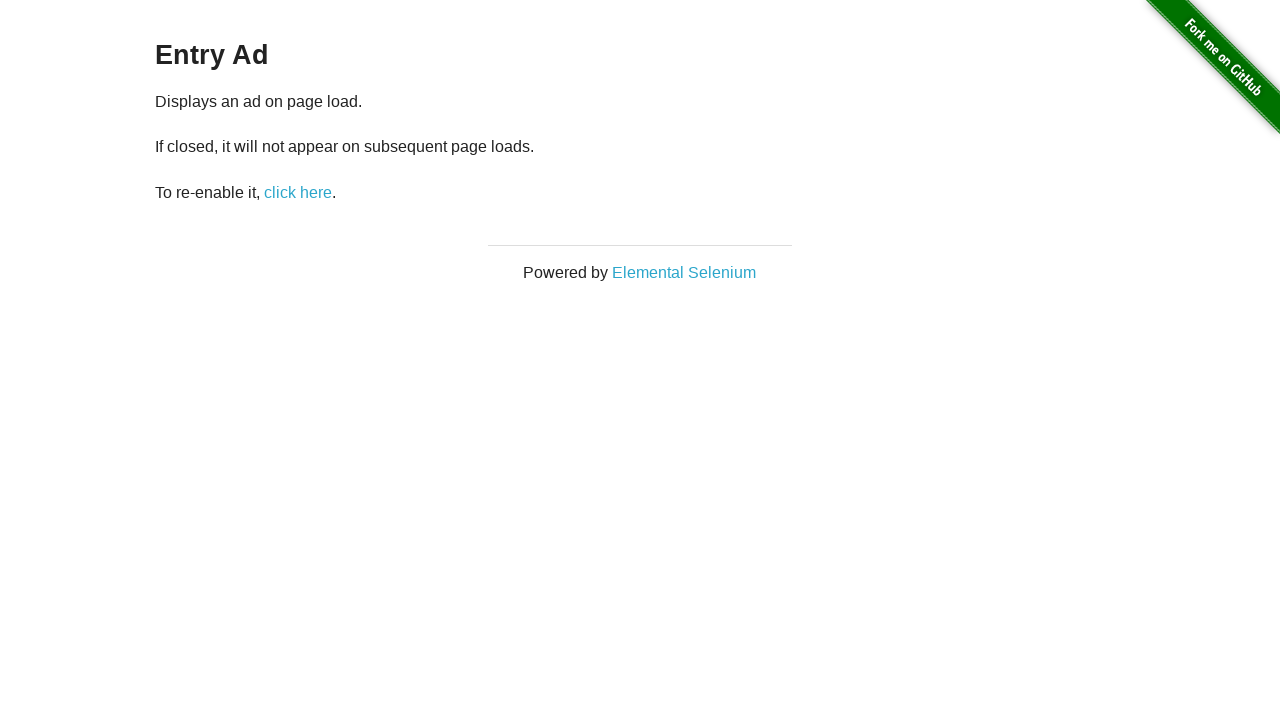

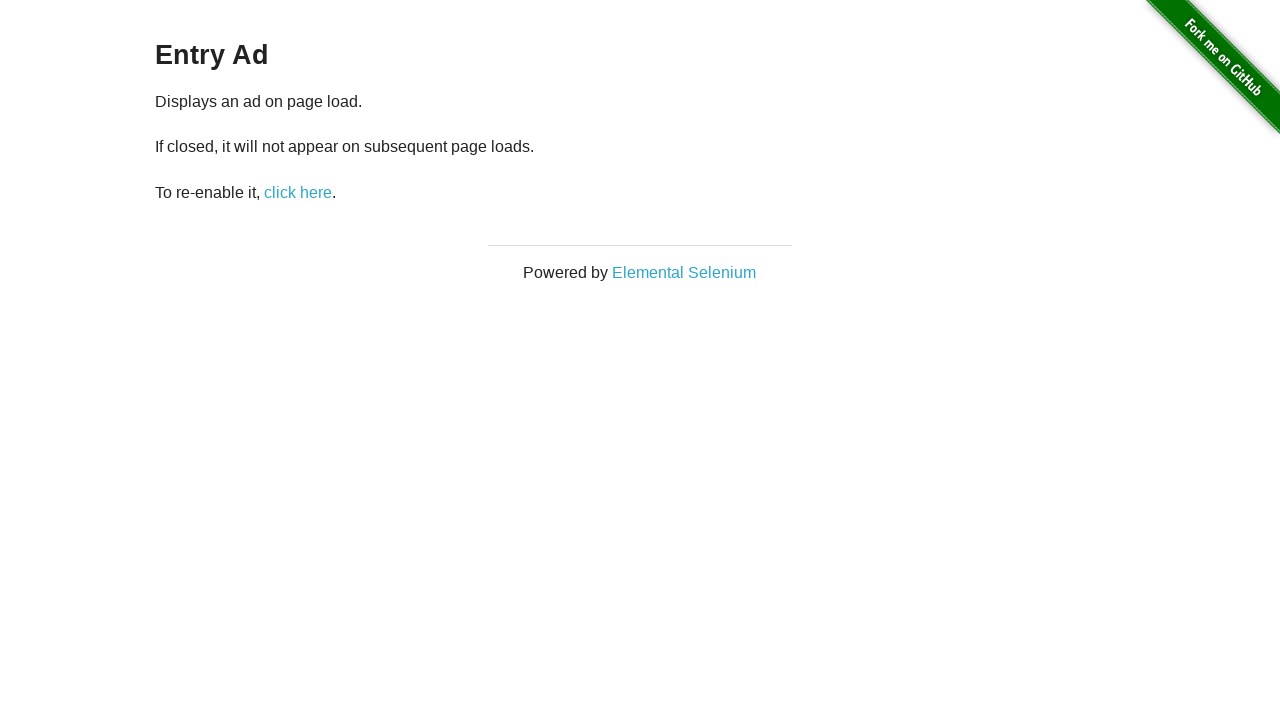